Tests Python.org search functionality by entering "pycon" as a search query and submitting the search form

Starting URL: http://python.org/

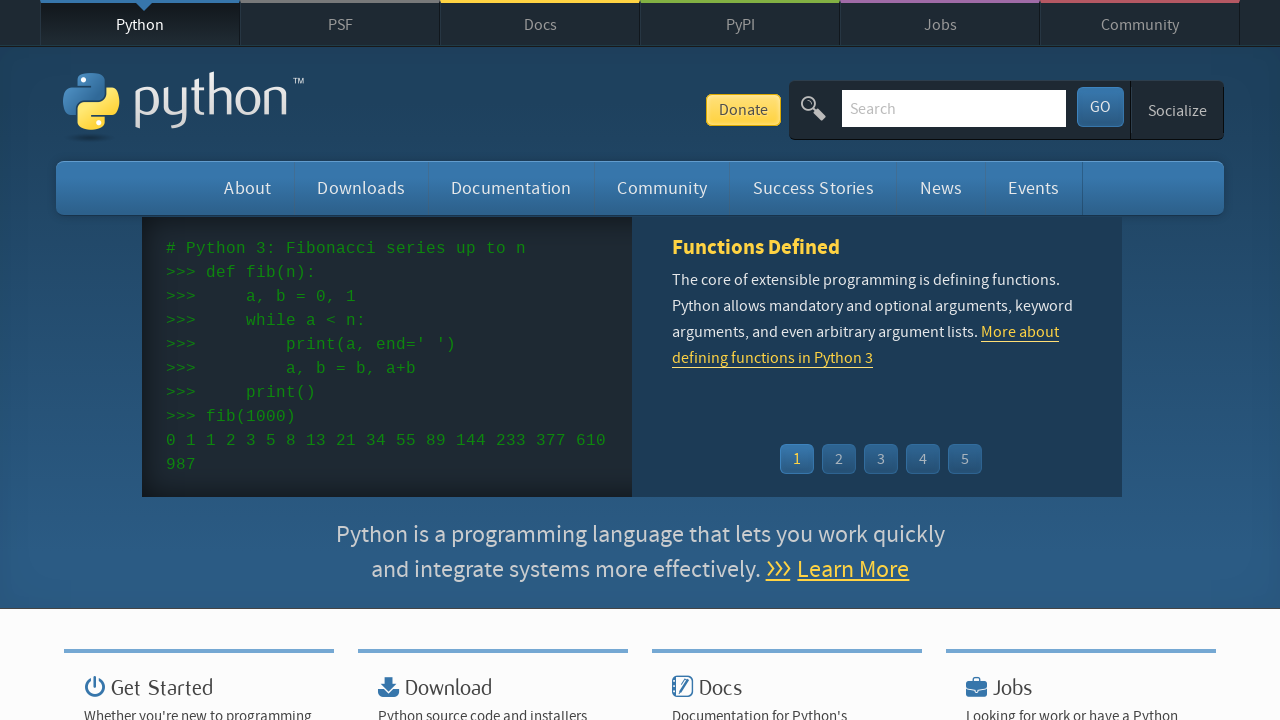

Filled search box with 'pycon' on input[name='q']
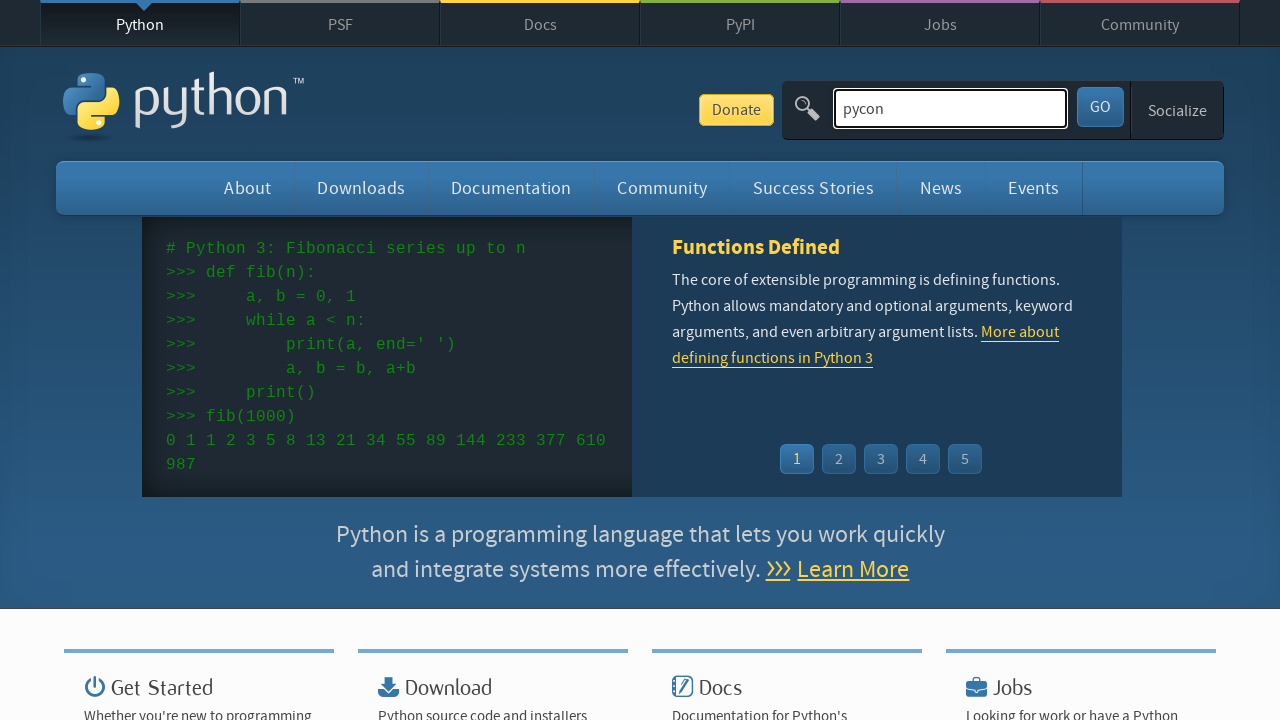

Clicked search submit button at (1100, 107) on #submit
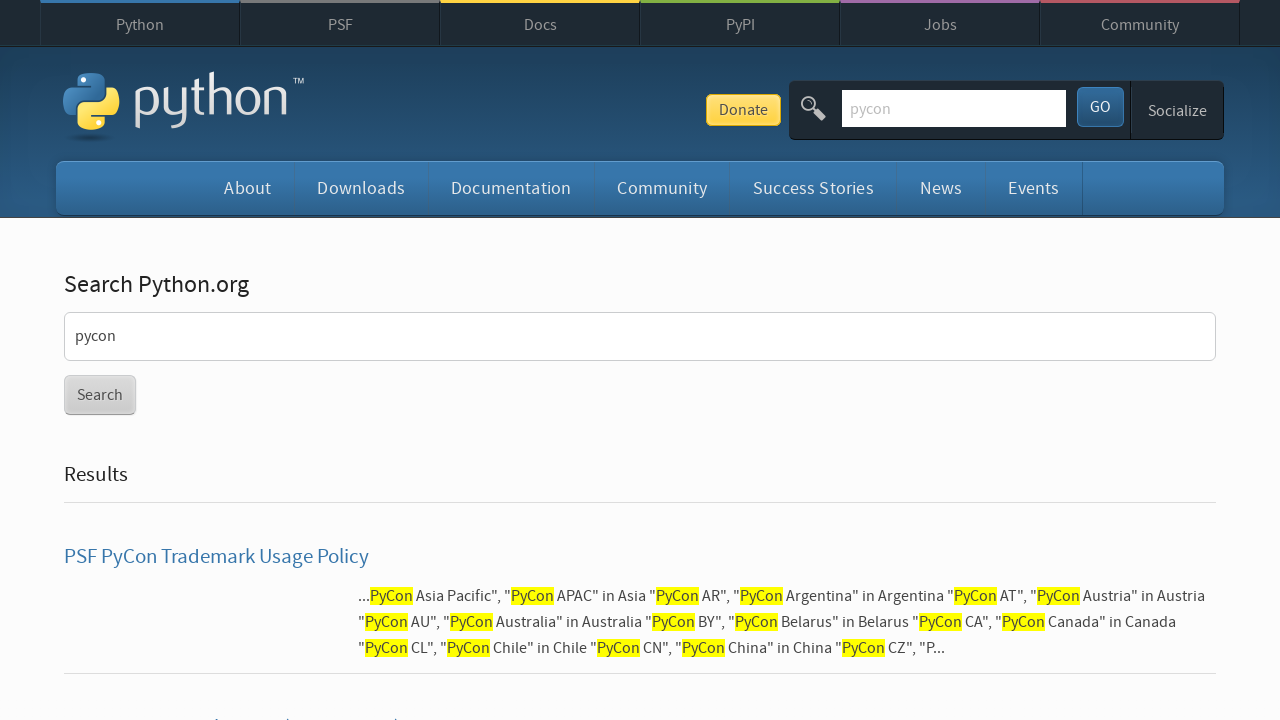

Search results page loaded successfully
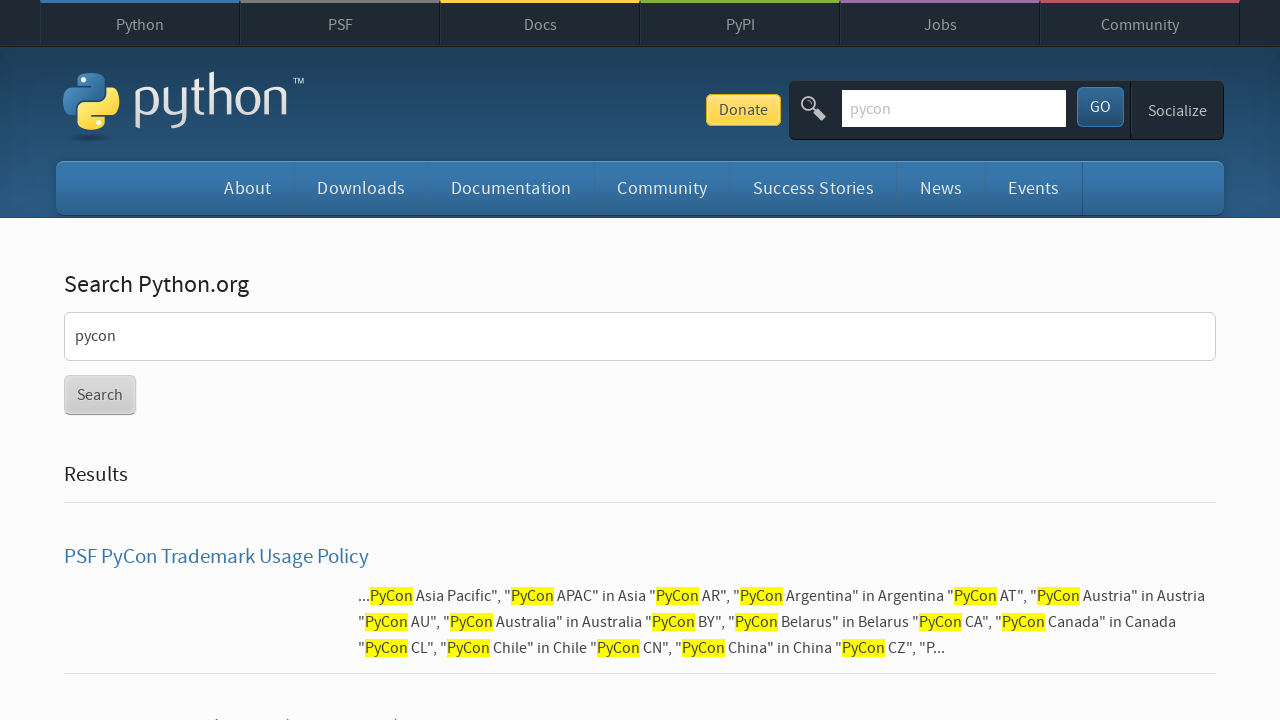

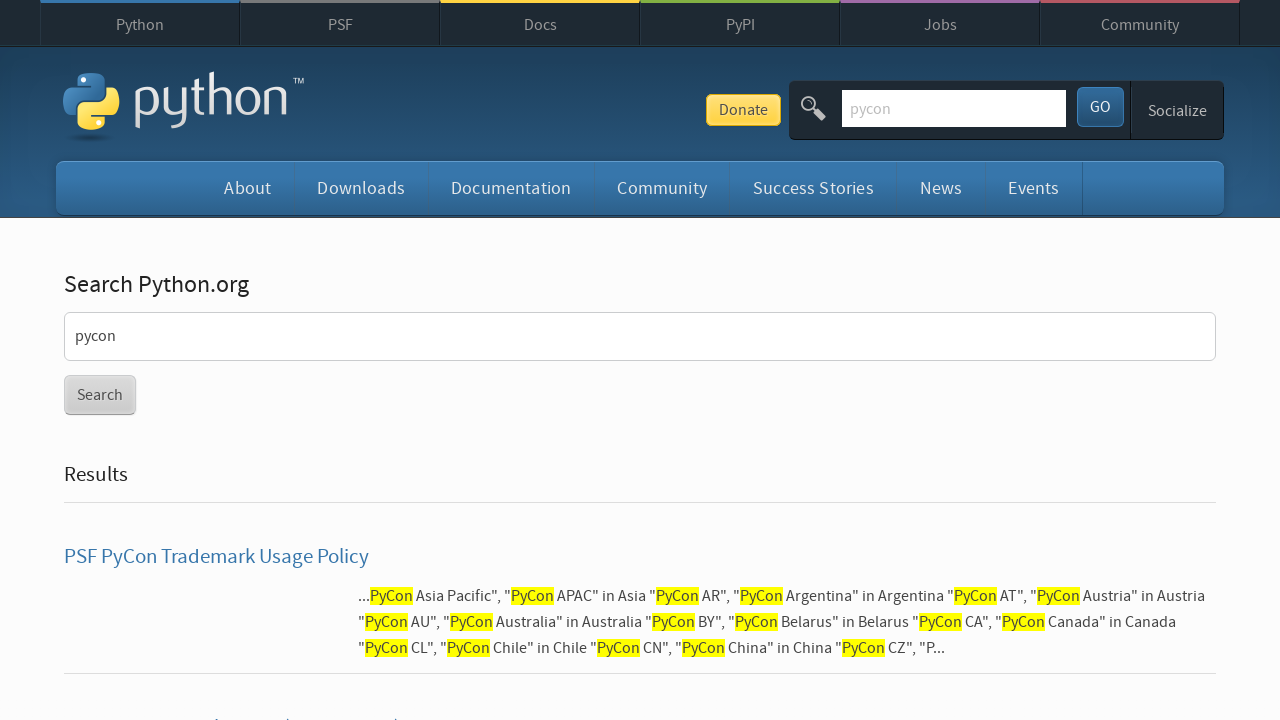